Waits for a specific price to appear, books an item, solves a mathematical problem, and submits the answer

Starting URL: http://suninjuly.github.io/explicit_wait2.html

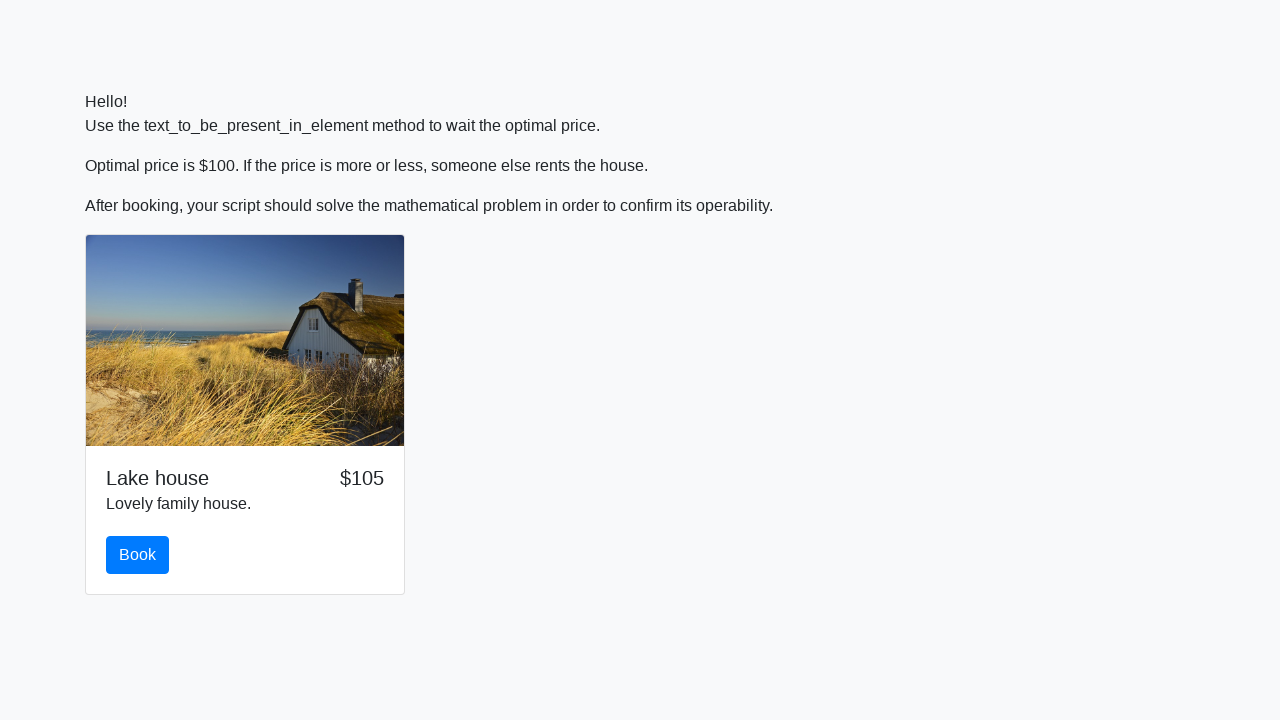

Waited for price to appear as $100
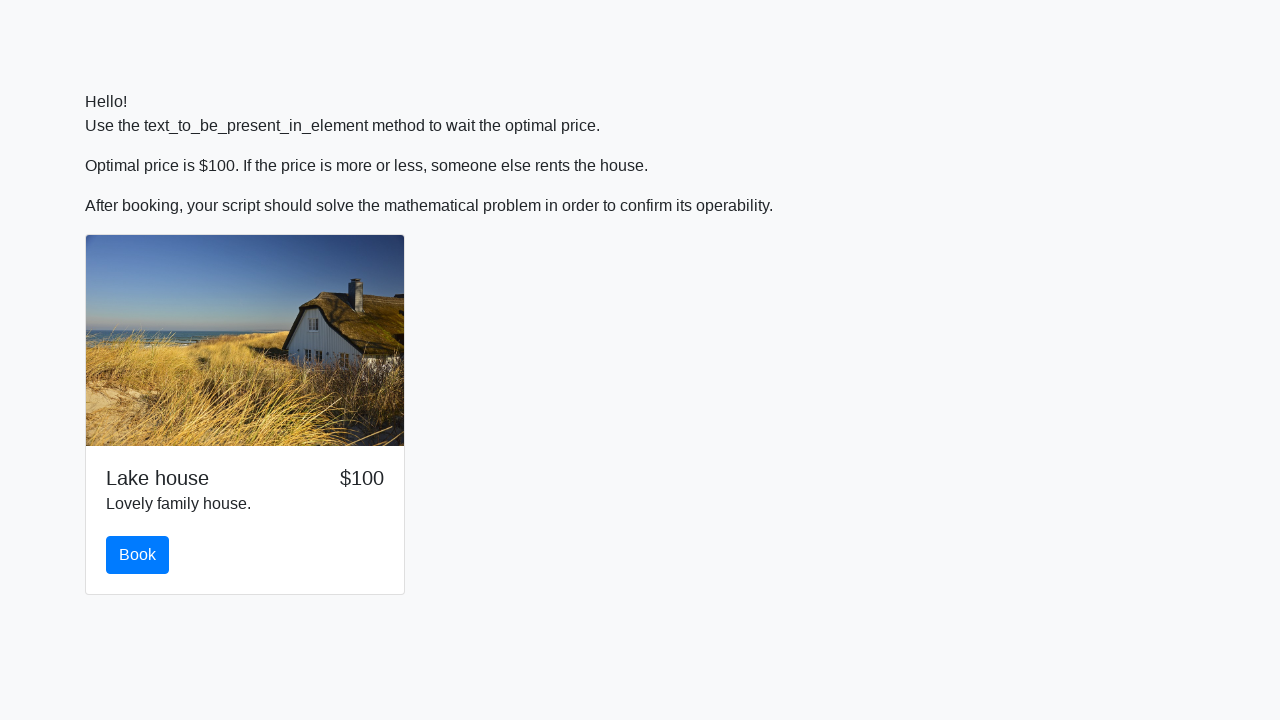

Clicked book button at (138, 555) on #book
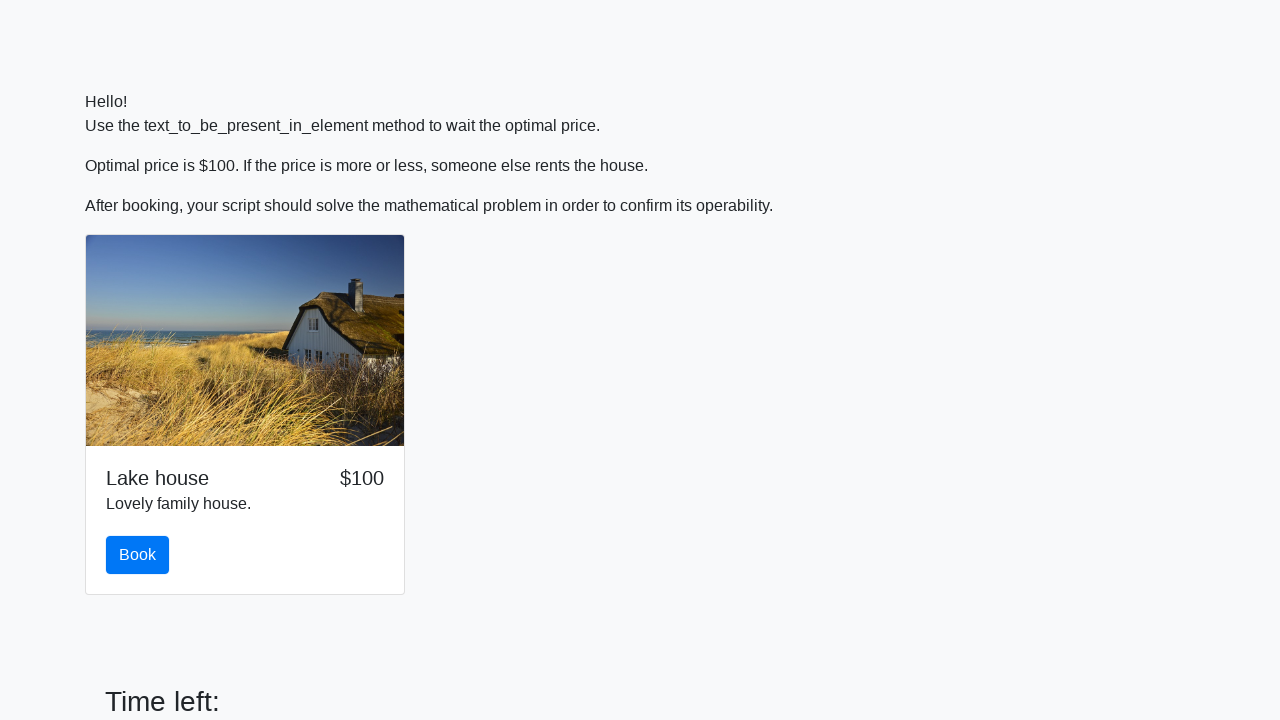

Retrieved value for calculation: 304
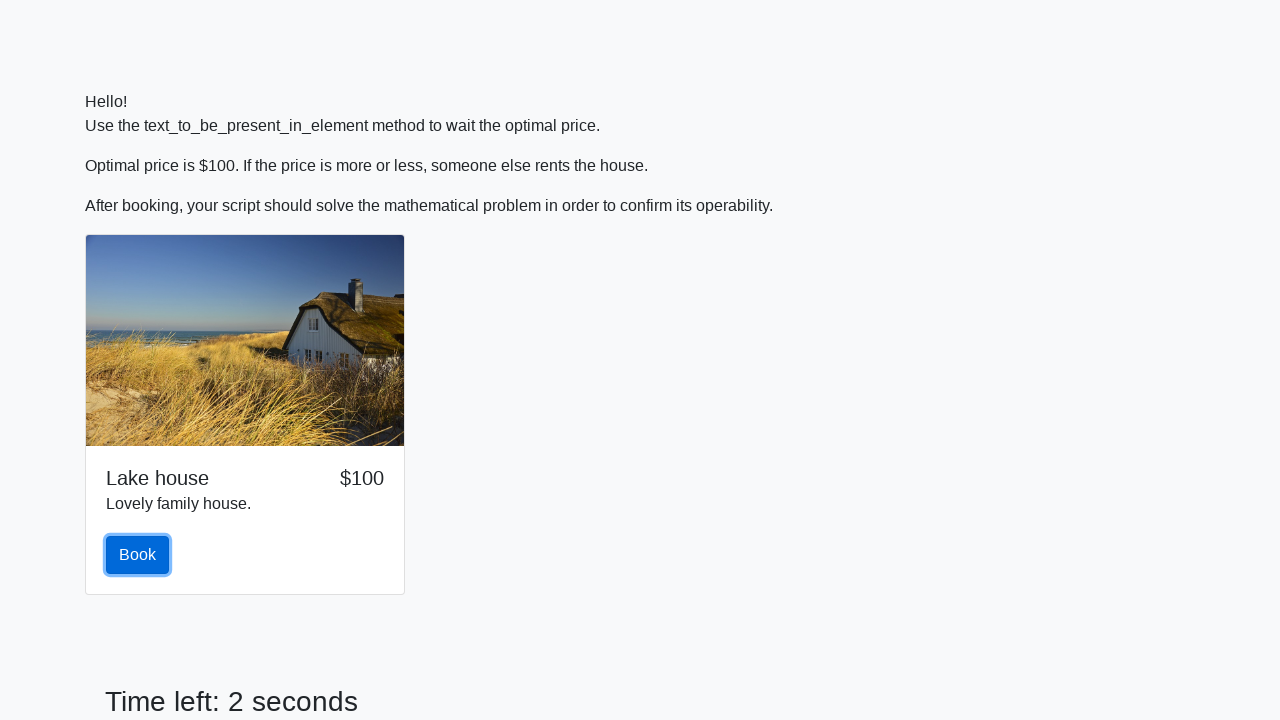

Calculated mathematical formula result: 2.0847376979234133
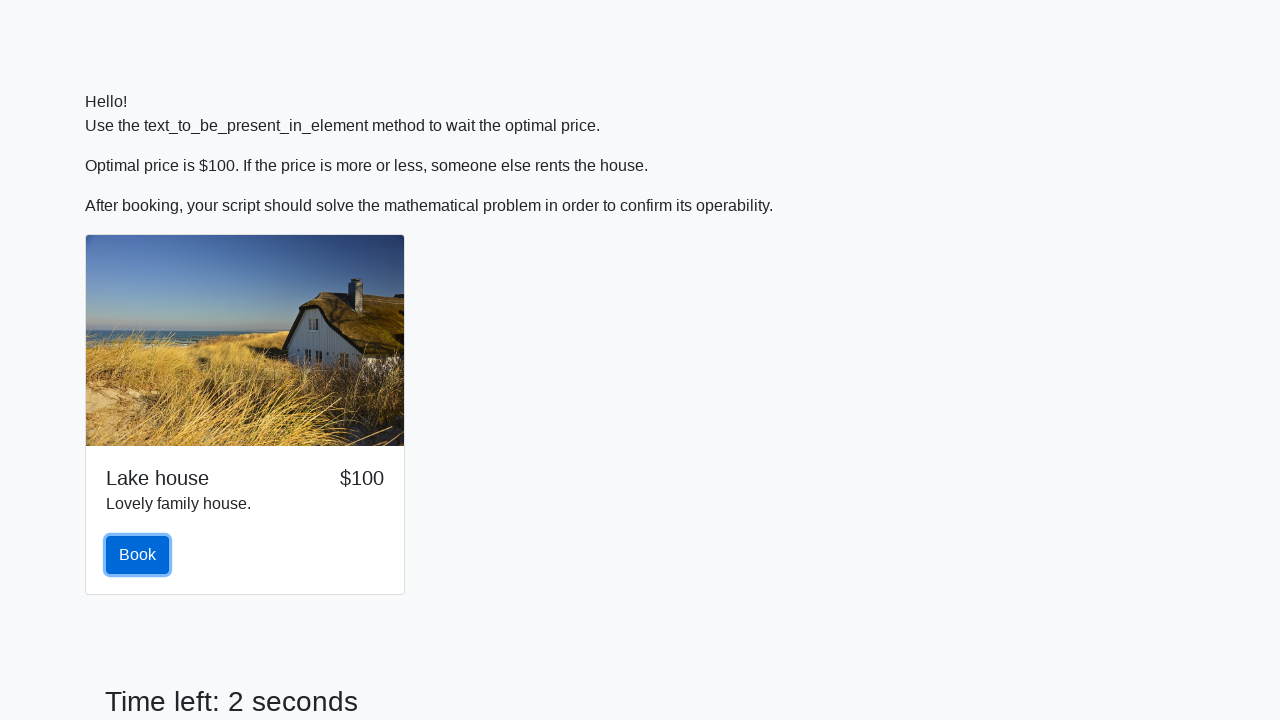

Filled answer field with calculated result on #answer
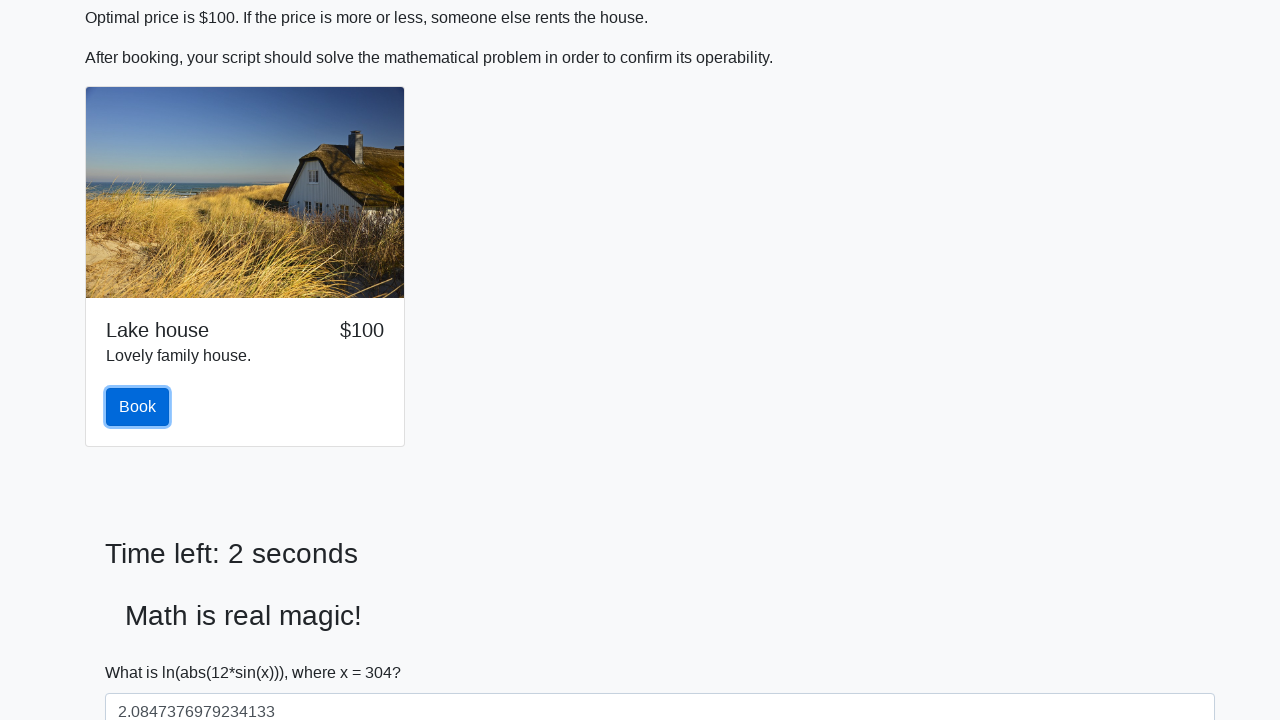

Clicked solve button to submit answer at (143, 651) on #solve
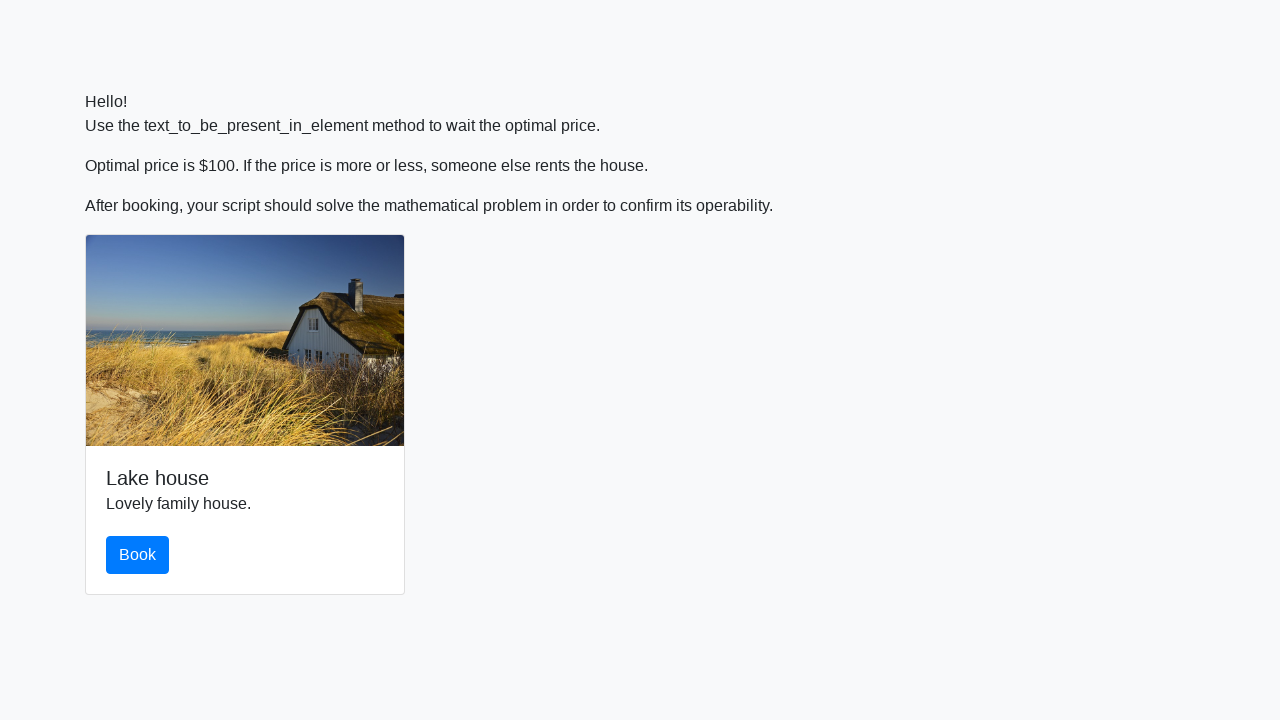

Set up dialog handler to accept alerts
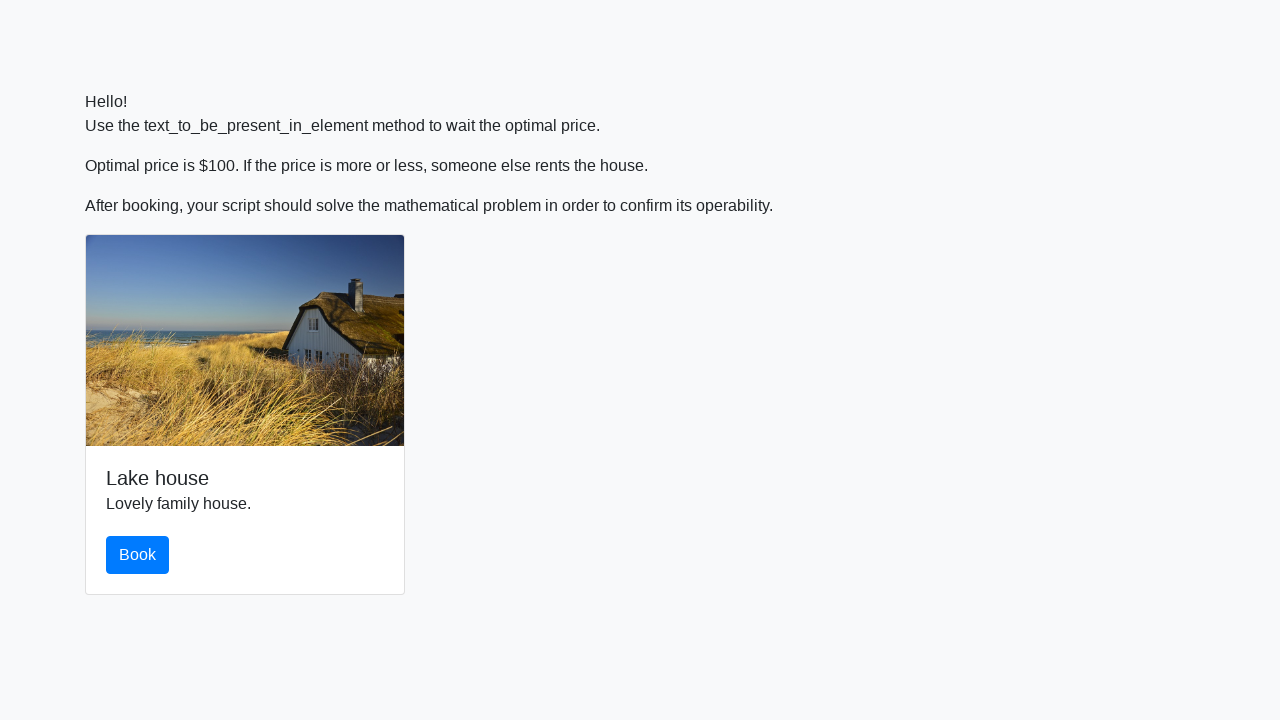

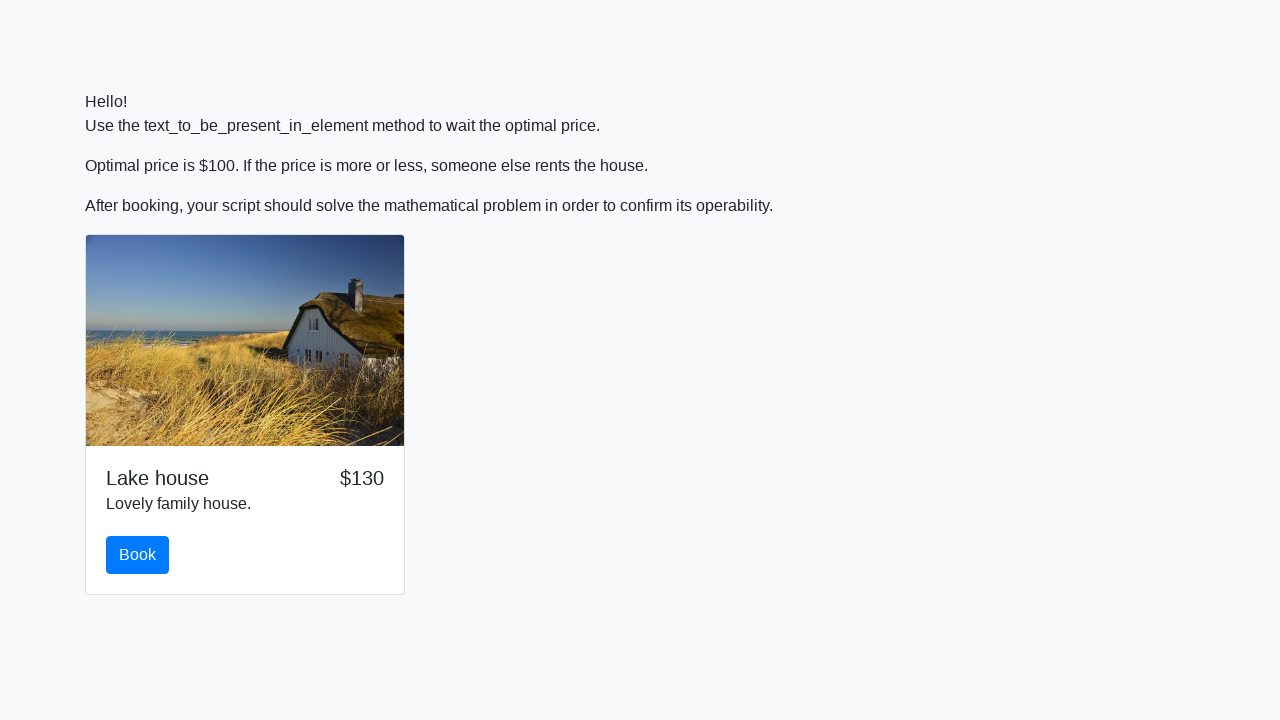